Tests clicking a button multiple times and verifying the result text after submission

Starting URL: https://www.qa-practice.com/elements/button/simple

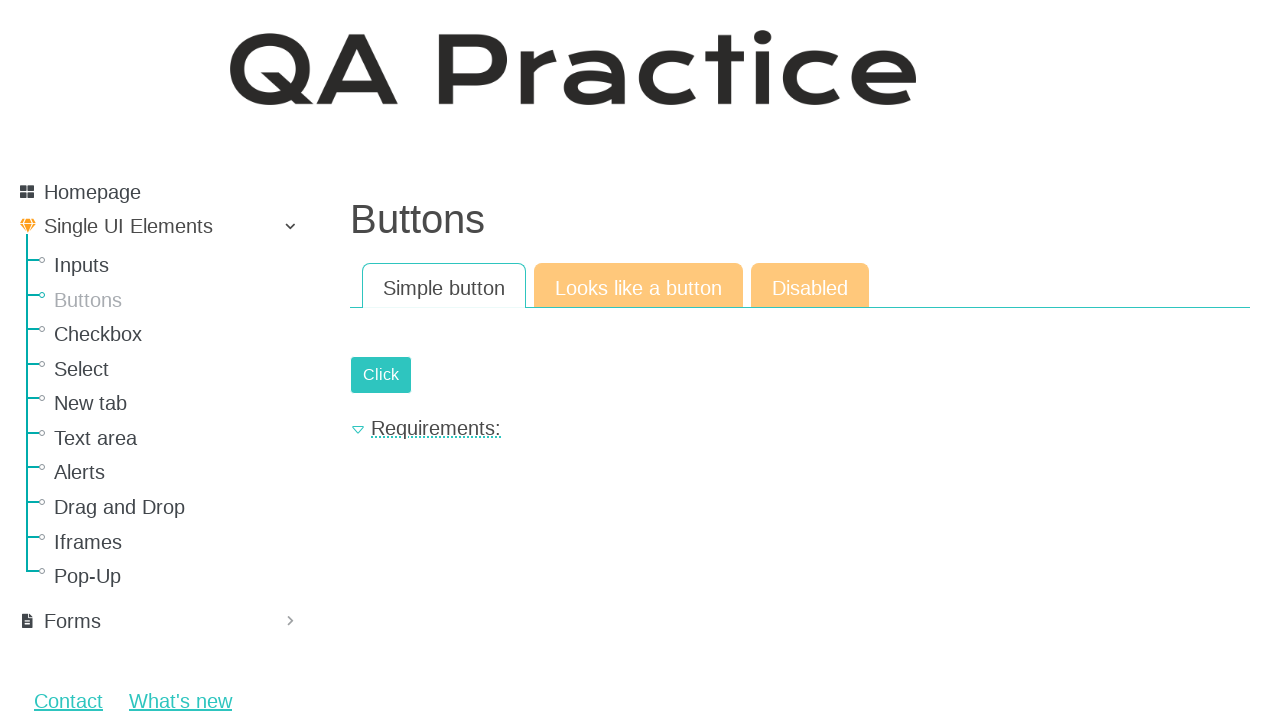

Clicked submit button at (381, 375) on #submit-id-submit
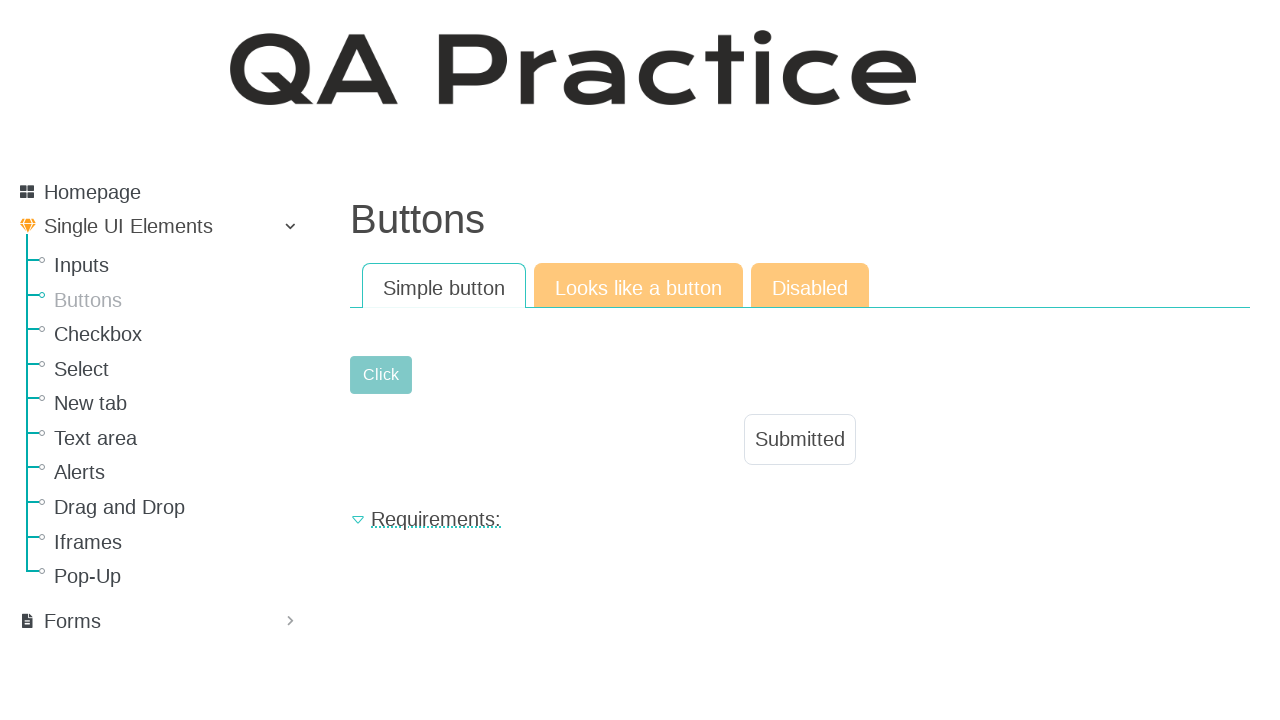

Result text element loaded
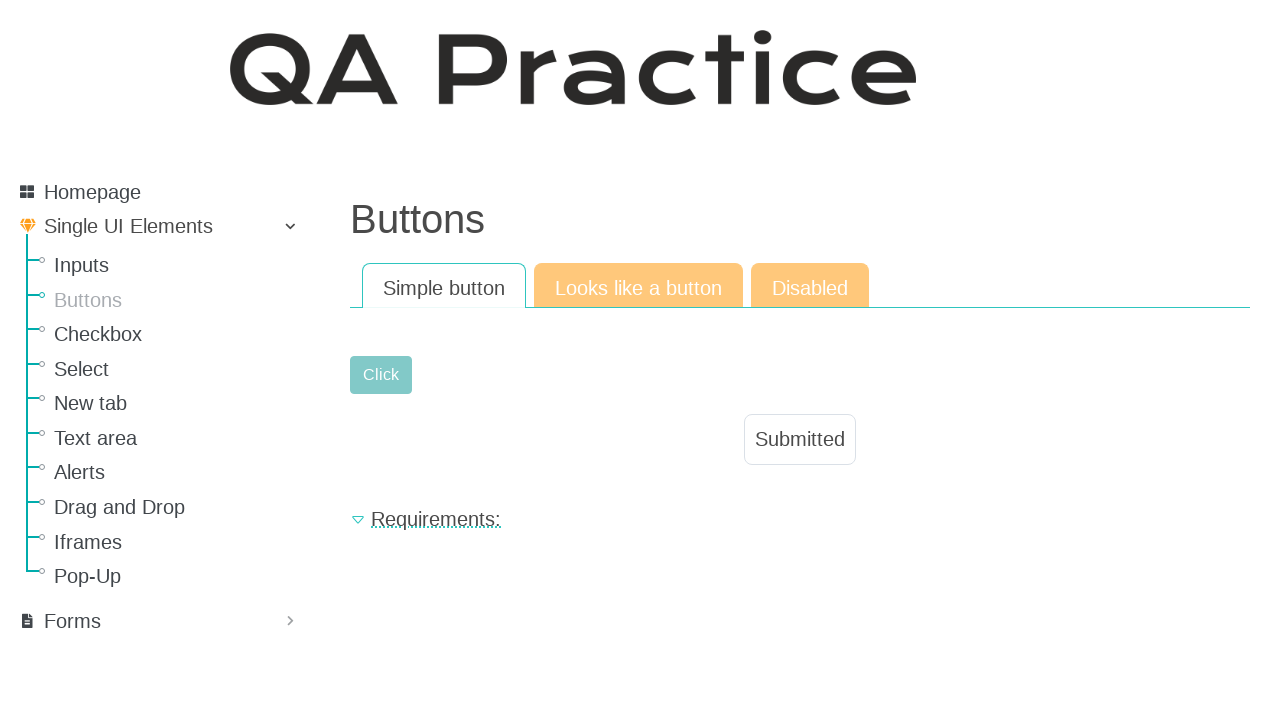

Retrieved result text: 'Submitted'
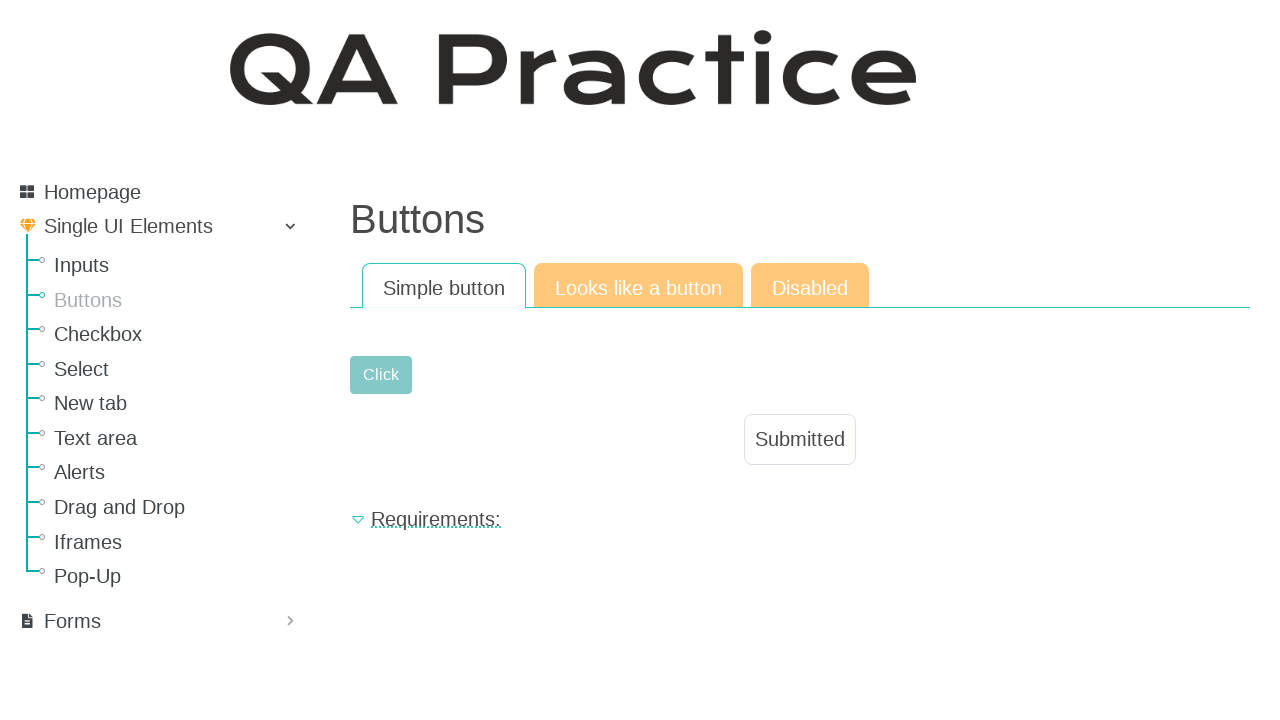

Verified result text matches 'Submitted'
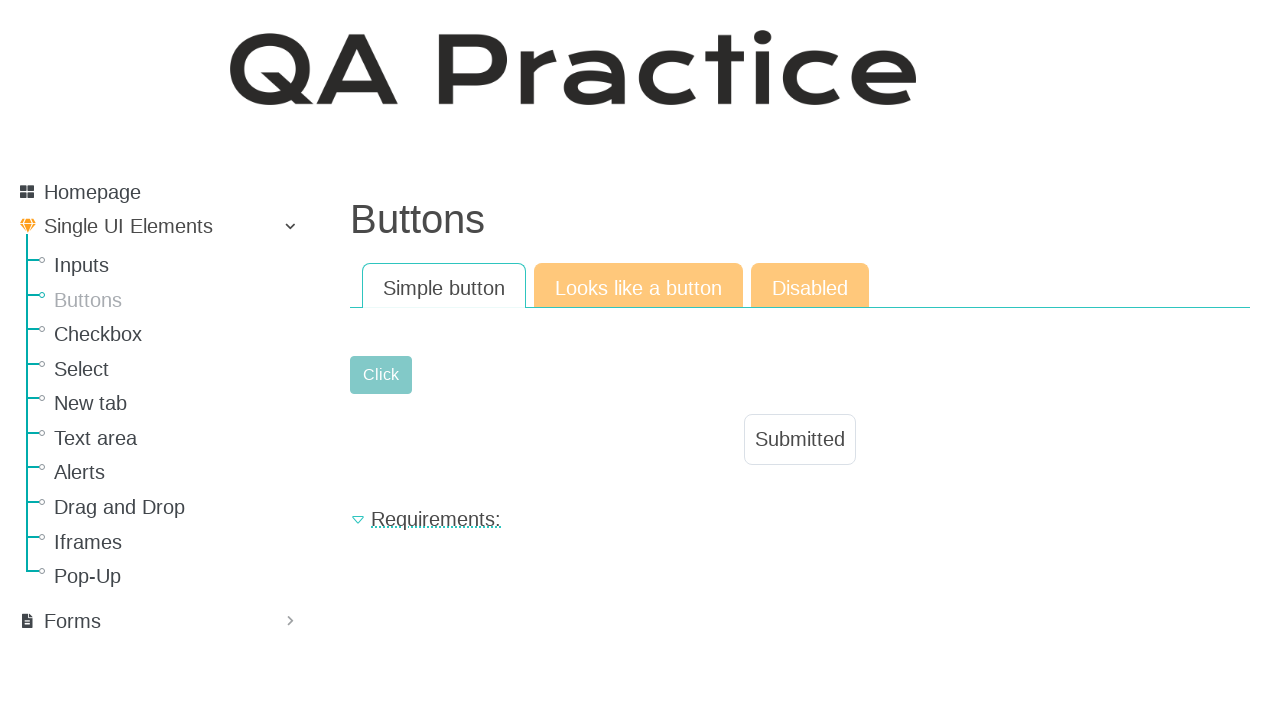

Clicked submit button again at (381, 375) on #submit-id-submit
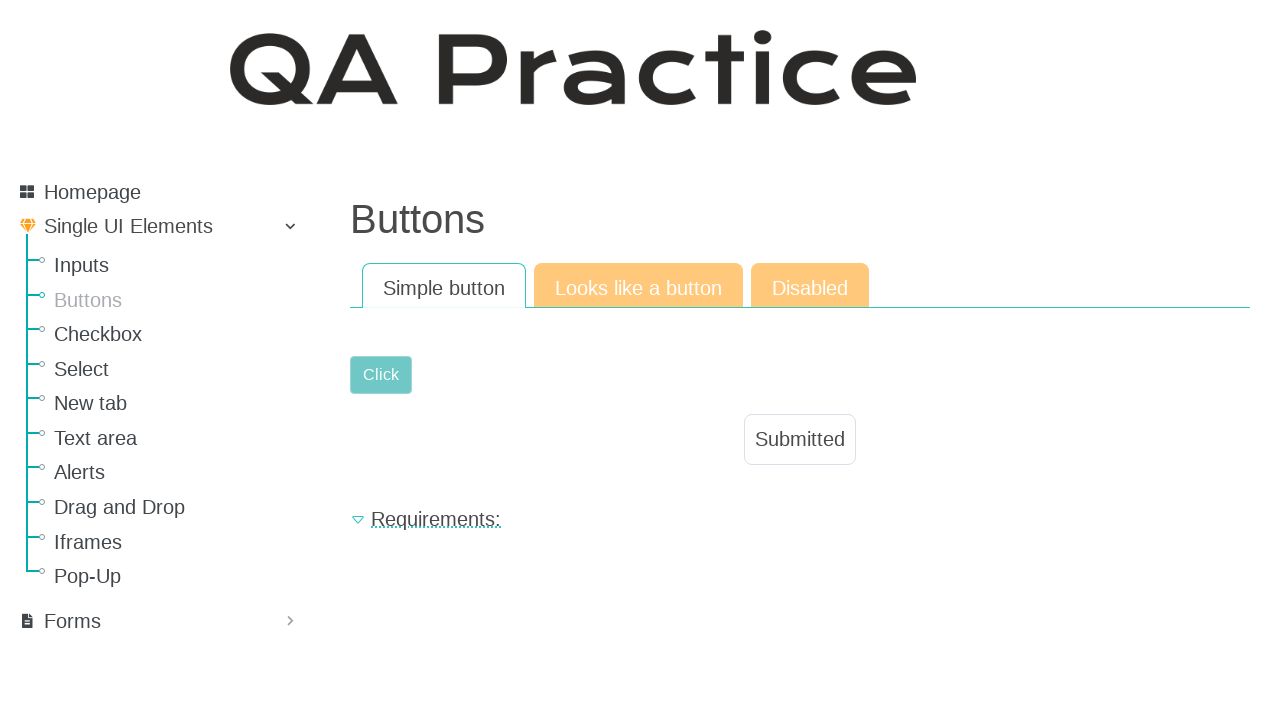

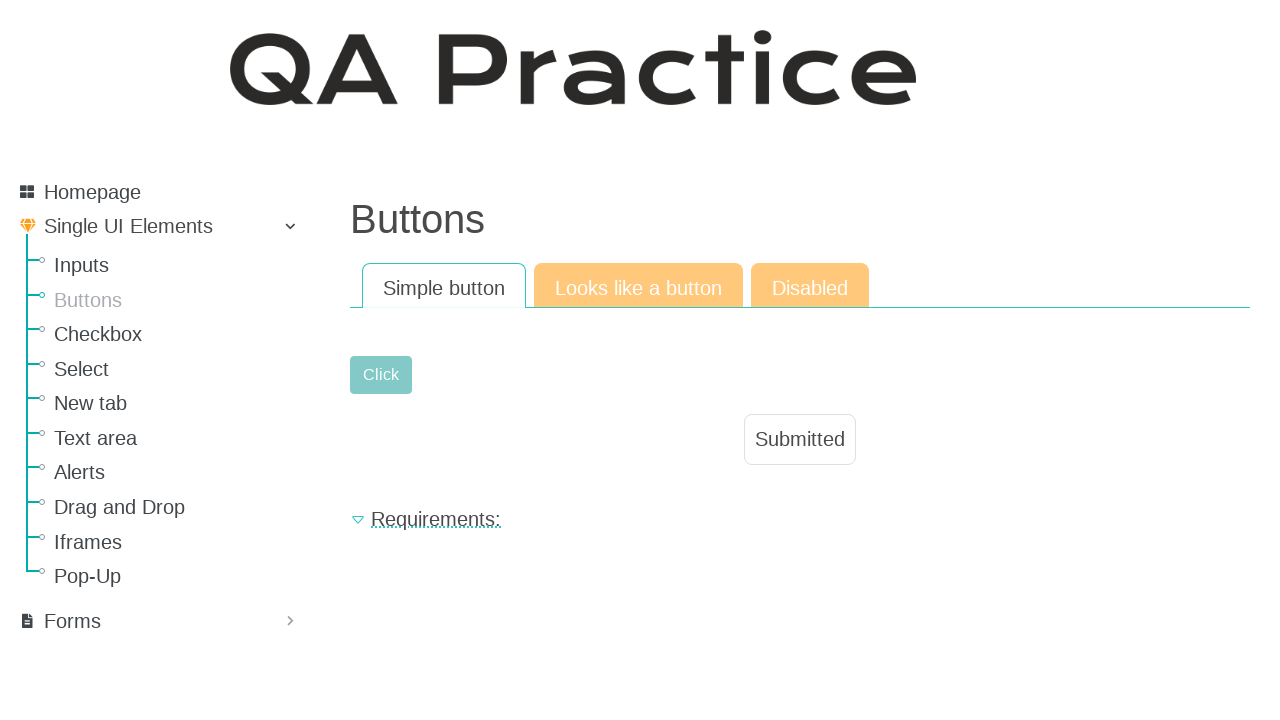